Tests browser alert handling by navigating to an alert test page, triggering an alert via button click, and accepting the alert dialog.

Starting URL: http://sahitest.com/demo/index.htm

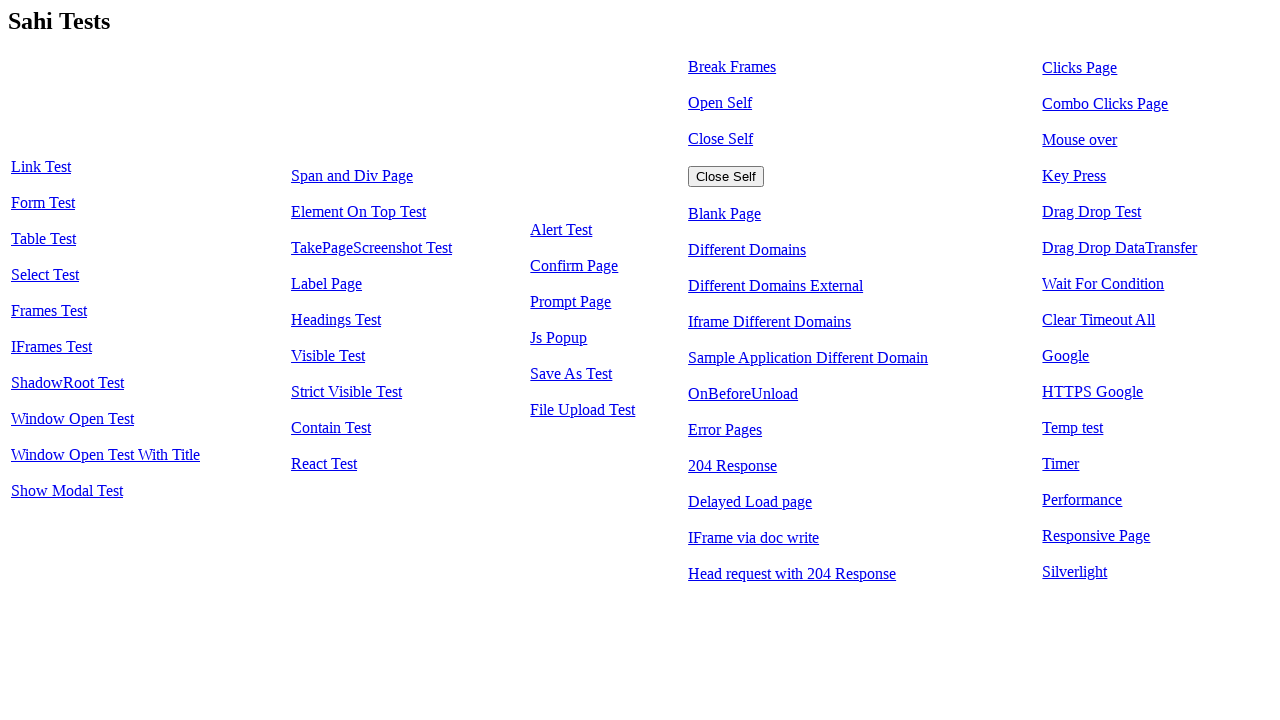

Clicked on 'Alert Test' link to navigate to alert test page at (561, 230) on a:text('Alert Test')
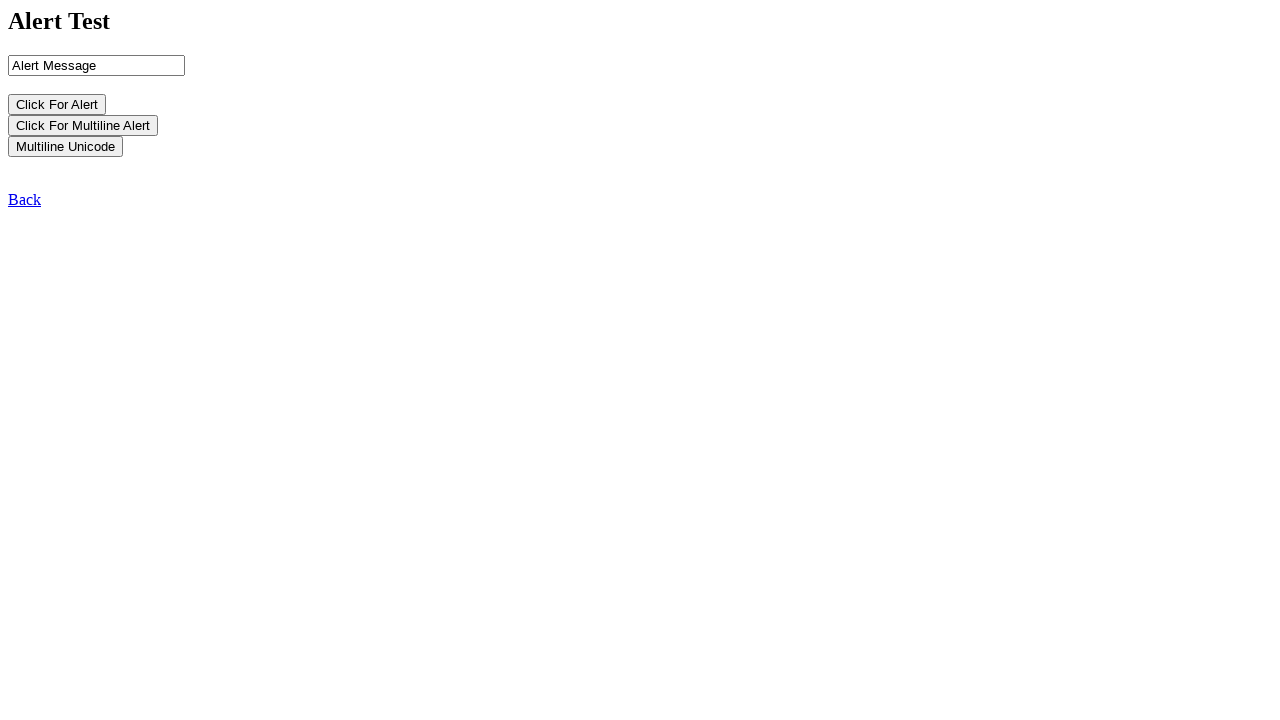

Waited for page to load (domcontentloaded state)
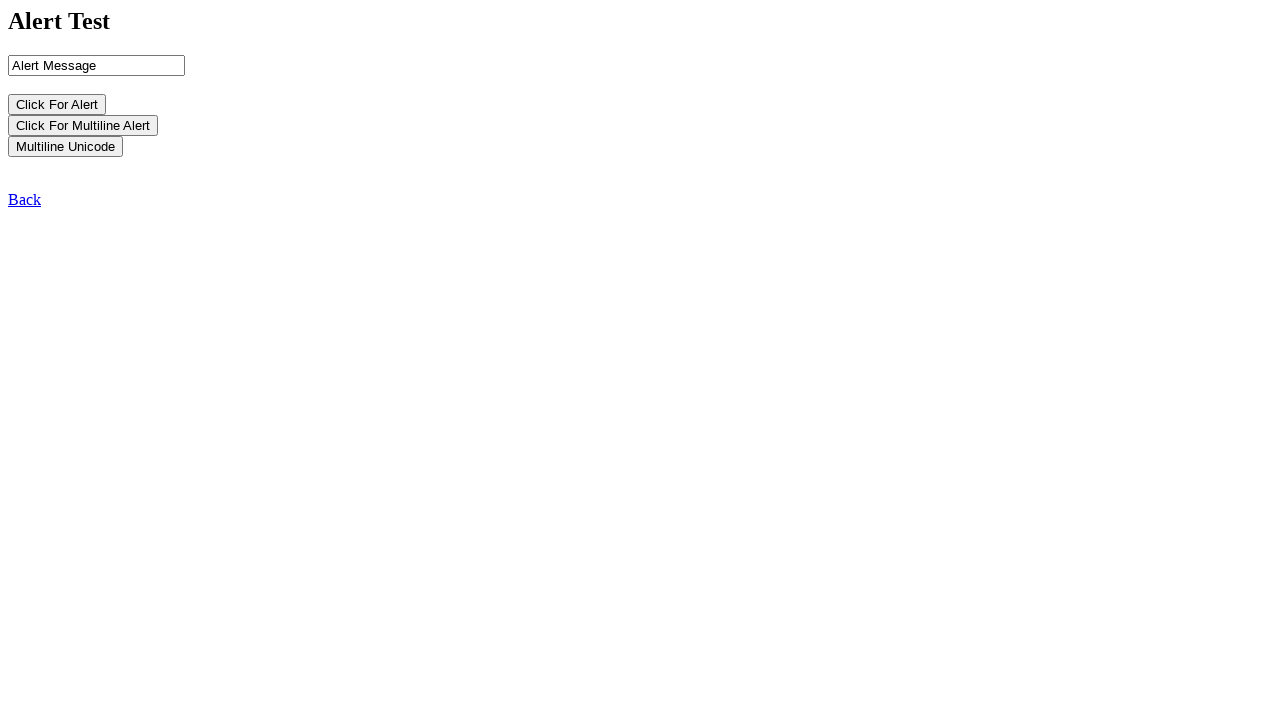

Set up dialog handler to accept alerts
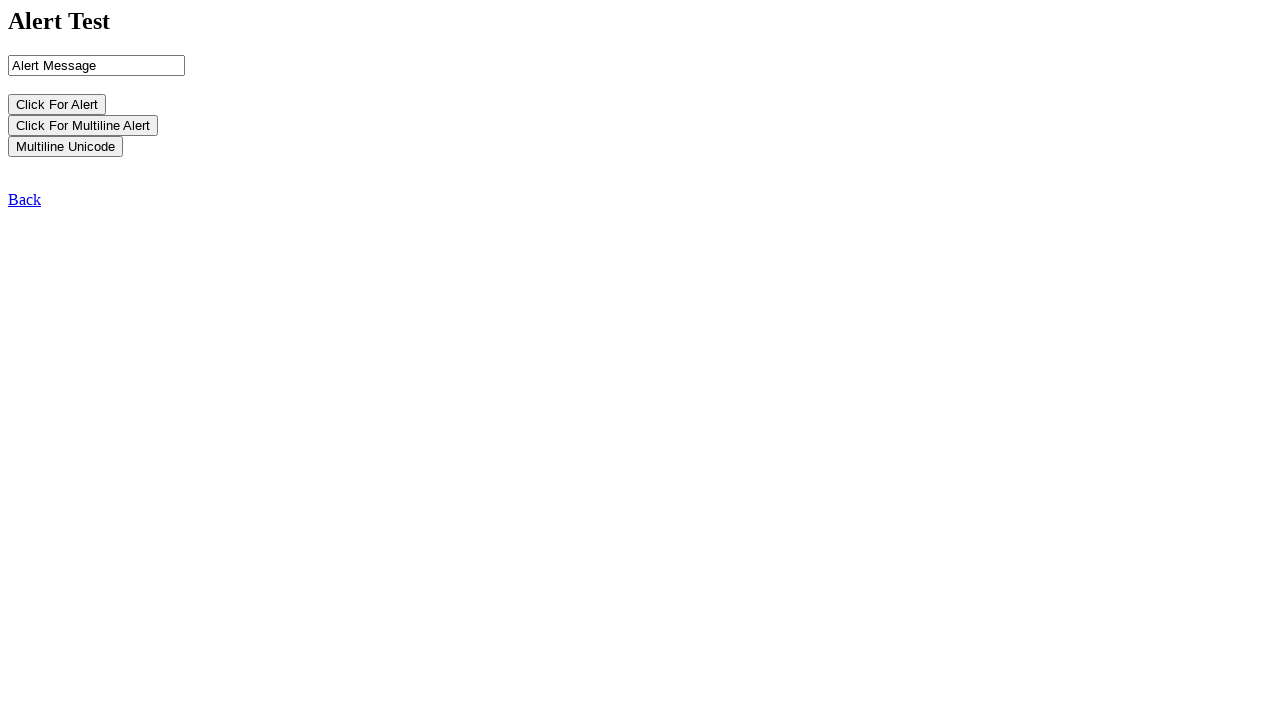

Clicked button that triggers the alert at (57, 104) on input[name='b1']
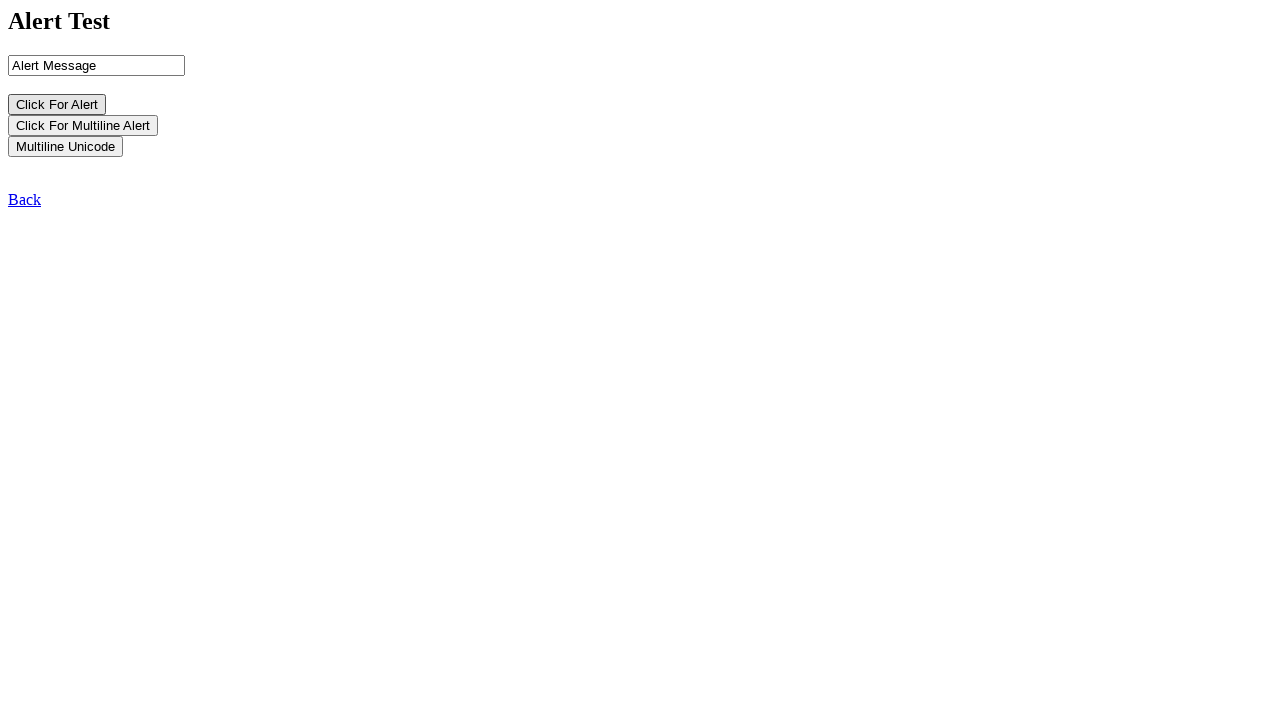

Waited 500ms to ensure dialog was handled
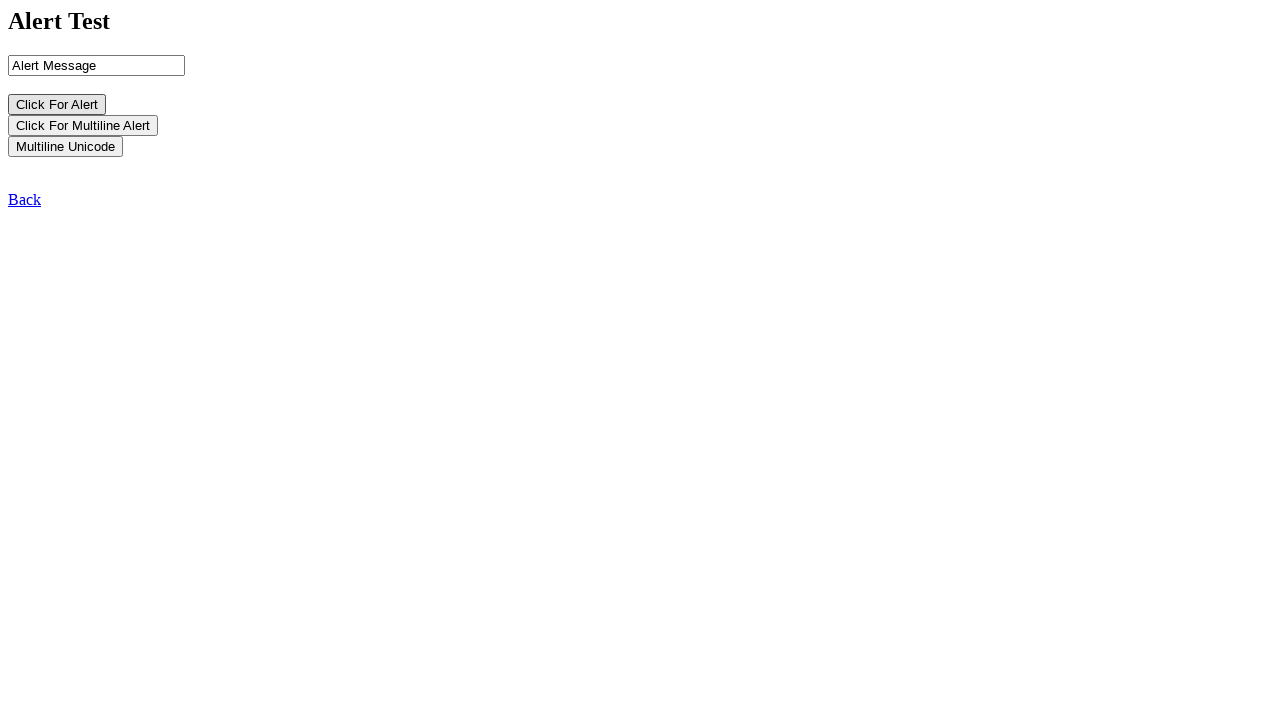

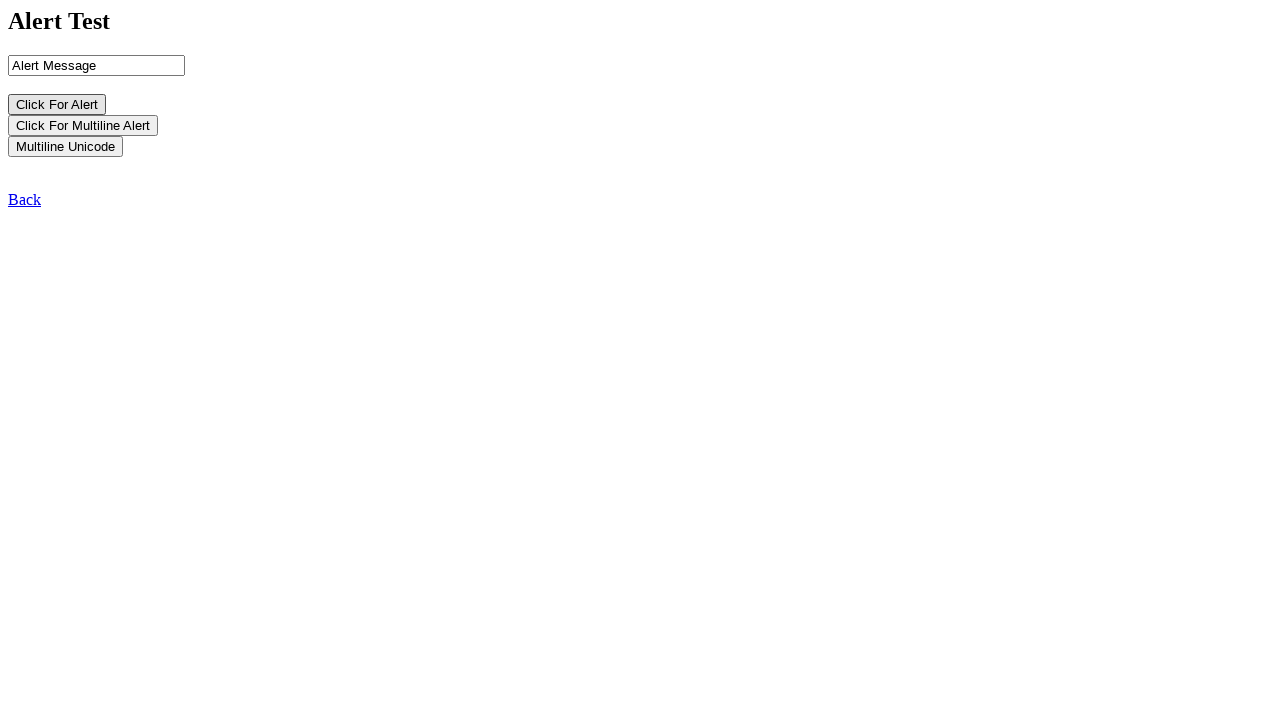